Tests dynamic loading with extended timeout by clicking Start and verifying Hello World text appears

Starting URL: https://automationfc.github.io/dynamic-loading/

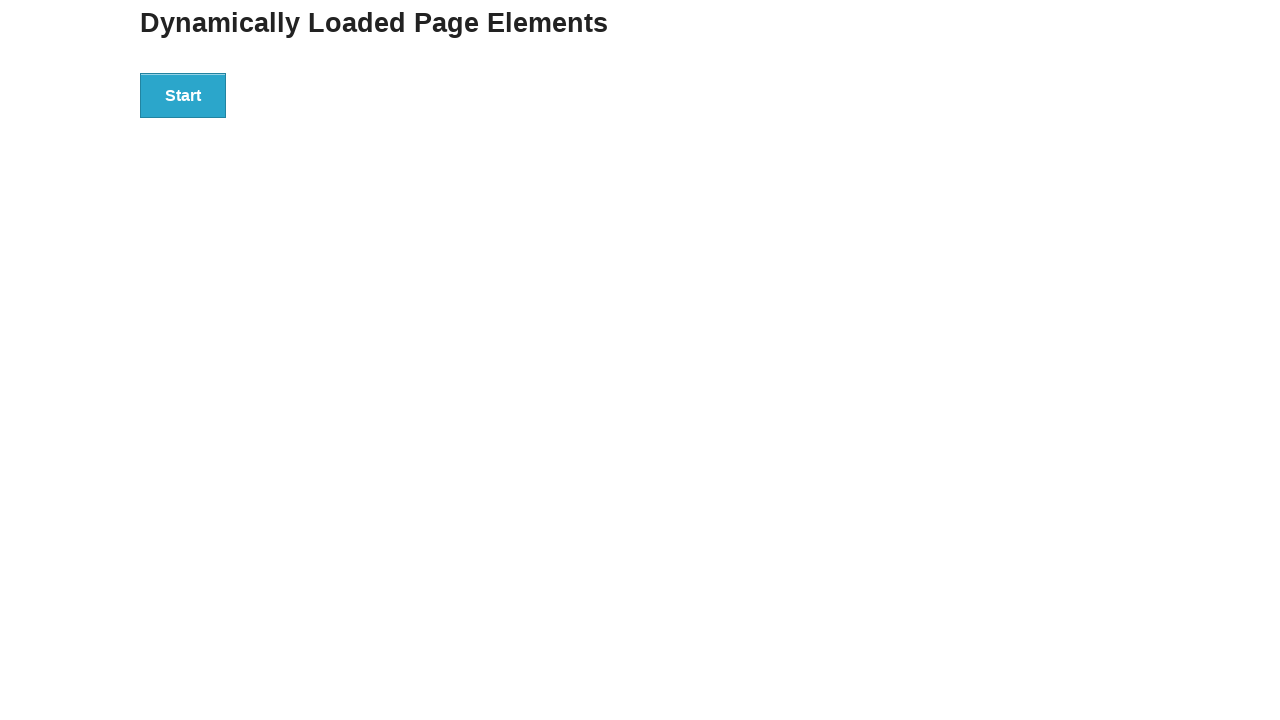

Navigated to dynamic loading test page
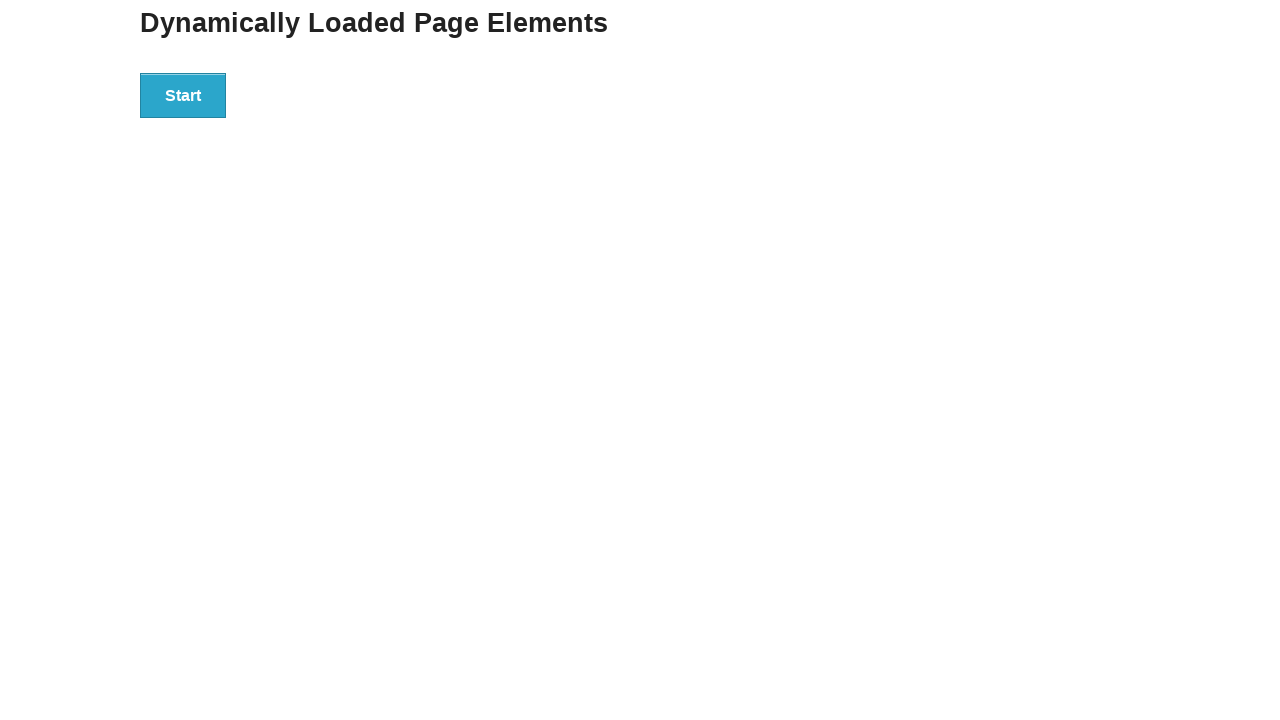

Clicked the Start button to initiate dynamic loading at (183, 95) on xpath=//button[text()='Start']
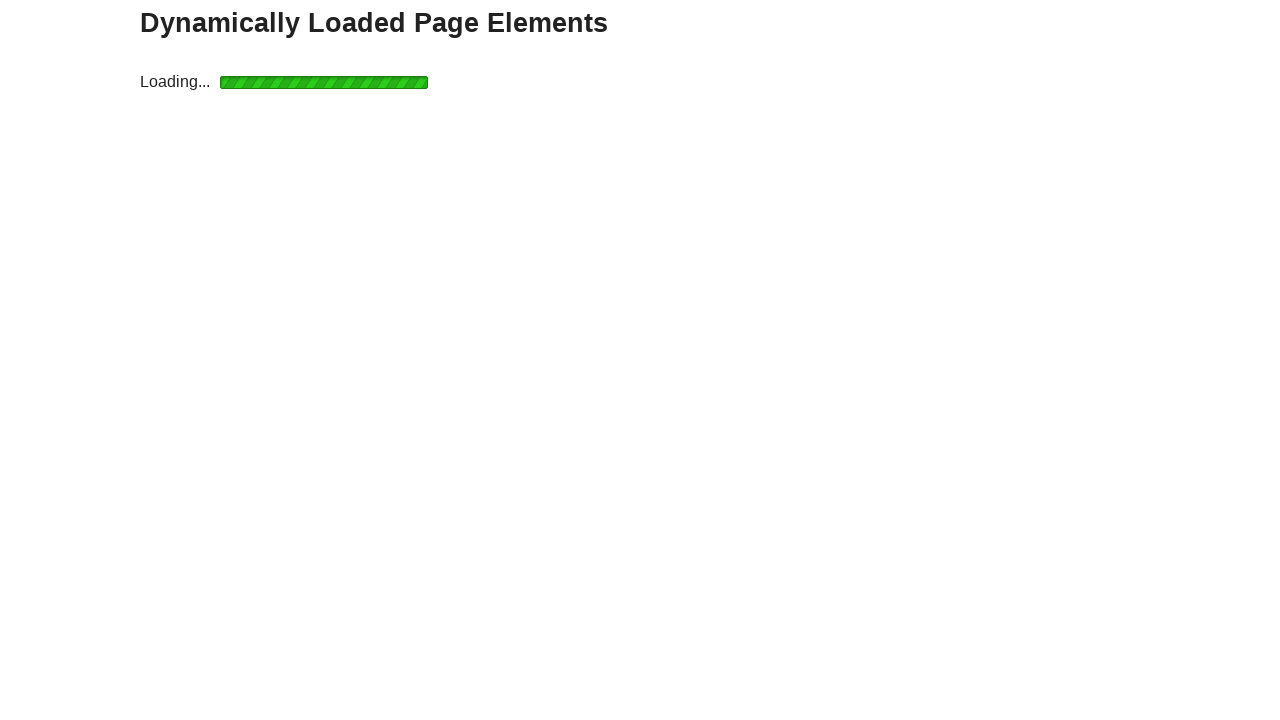

Hello World text element appeared after extended timeout
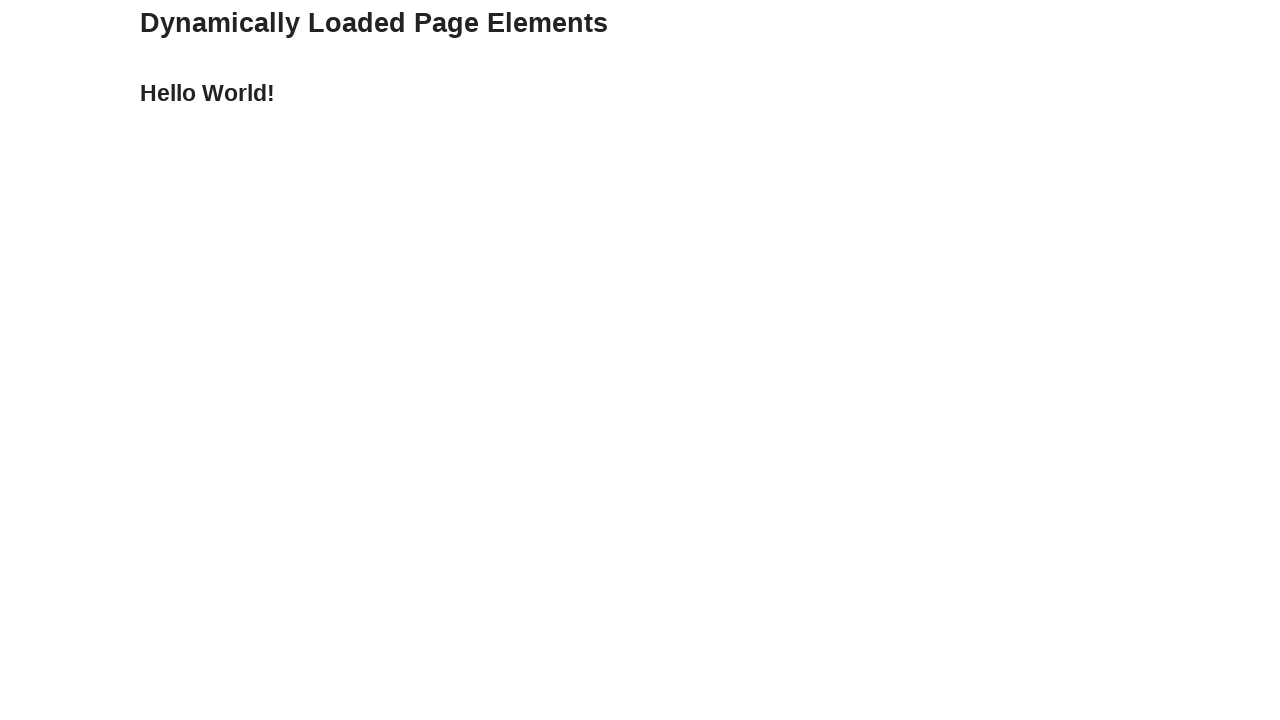

Verified that Hello World! text is displayed correctly
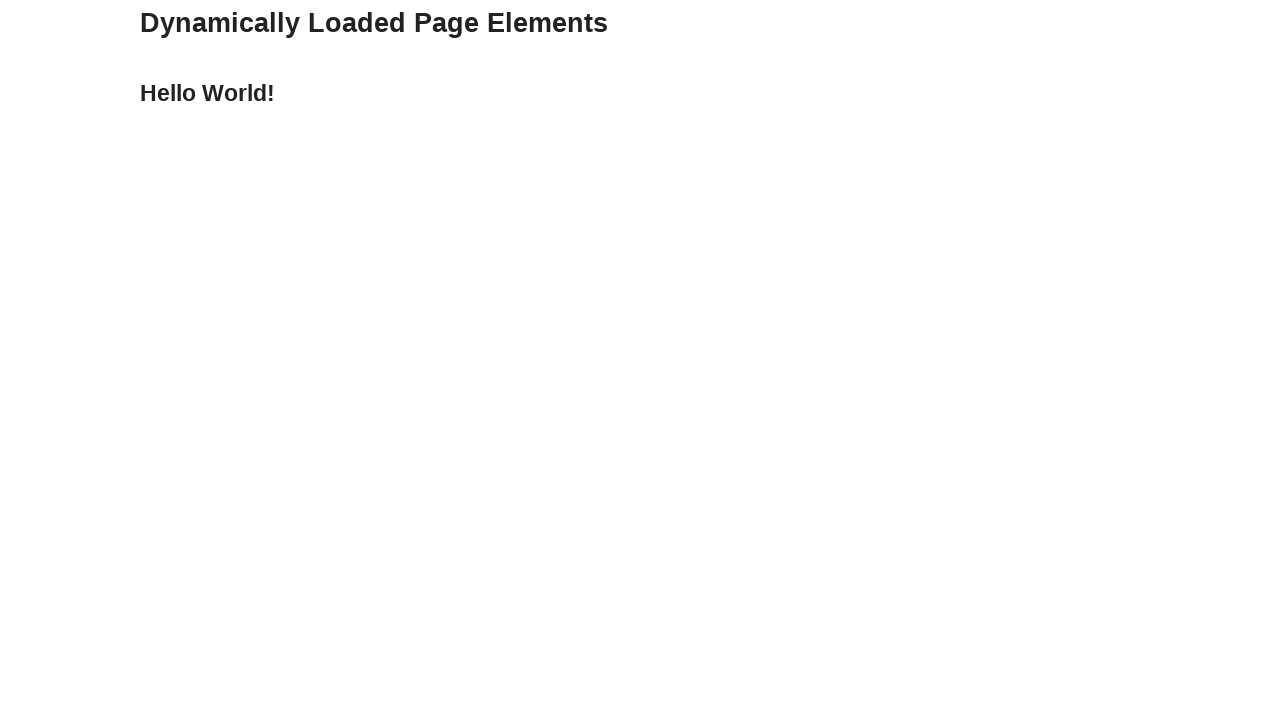

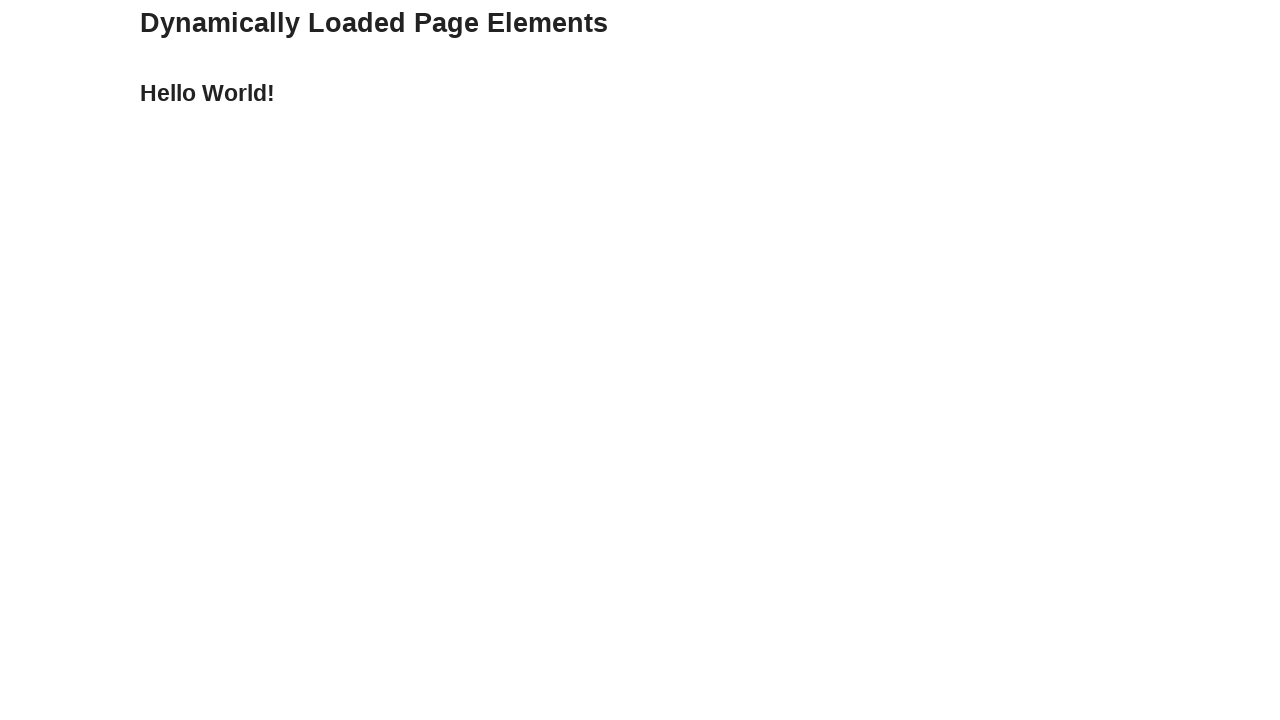